Tests context menu functionality by right-clicking on a designated area

Starting URL: https://the-internet.herokuapp.com/

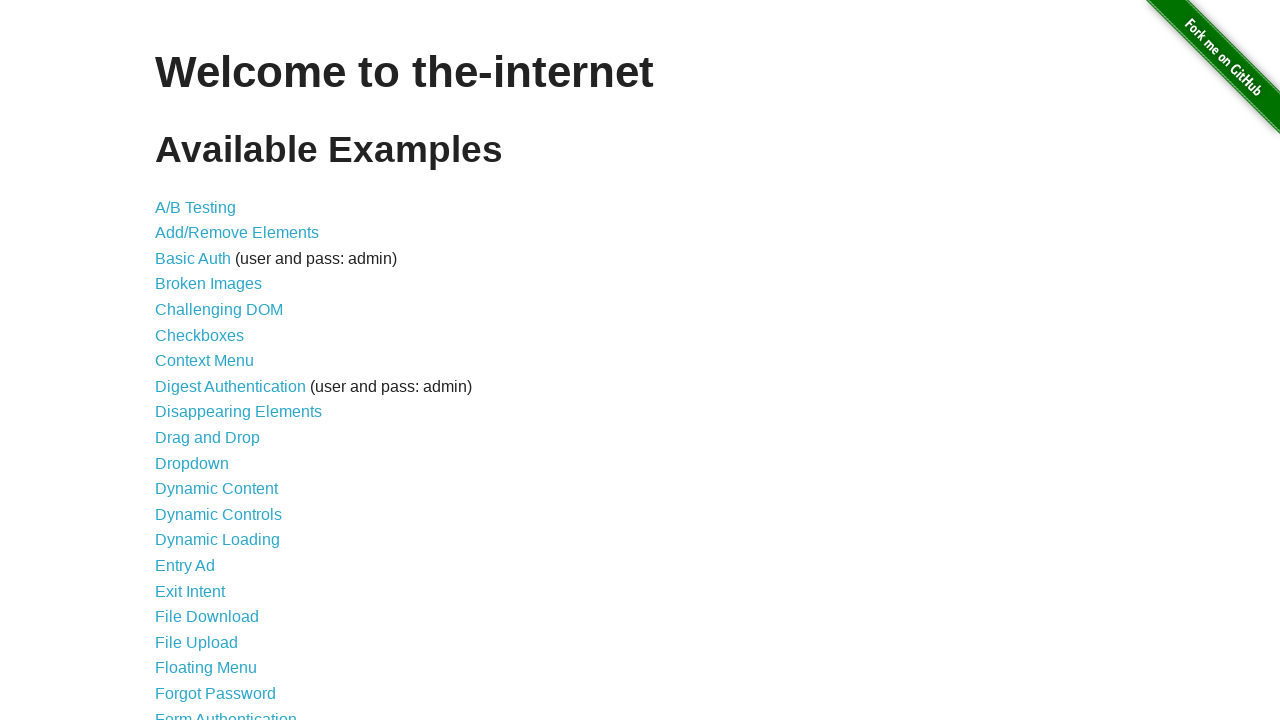

Clicked on Context Menu link at (204, 361) on a:has-text("Context Menu")
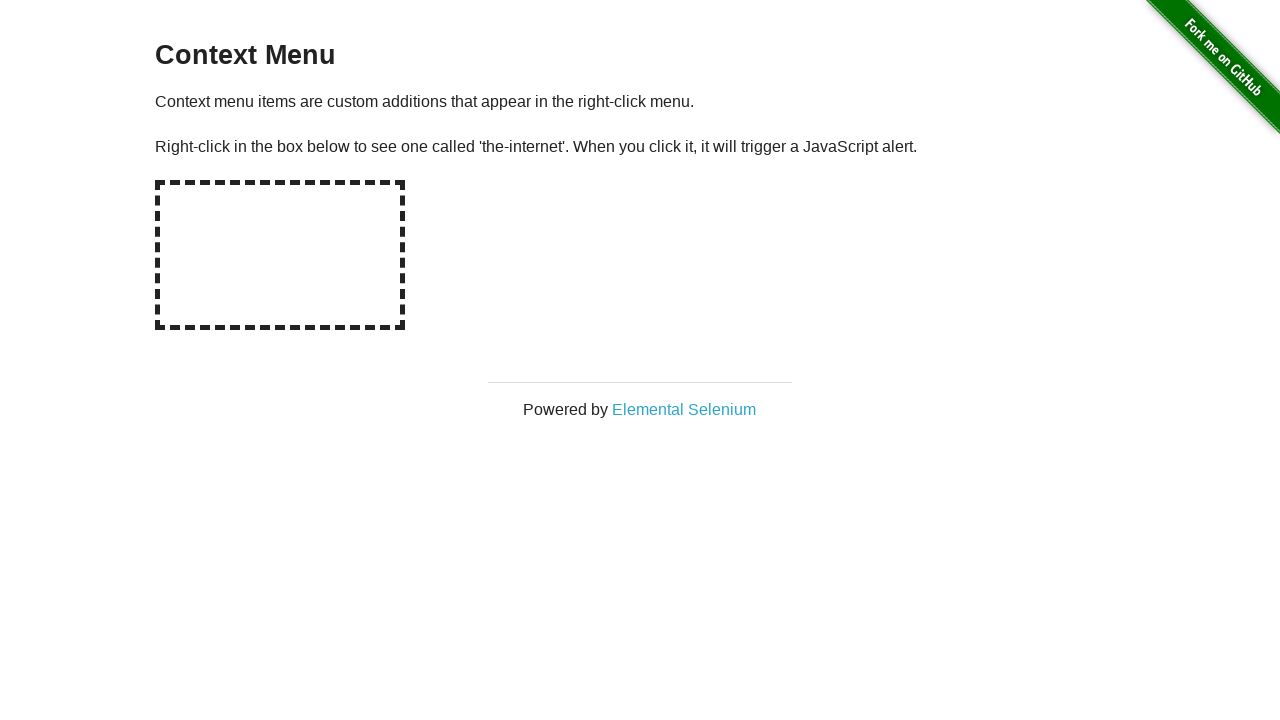

Right-clicked on the hot-spot area at (280, 255) on #hot-spot
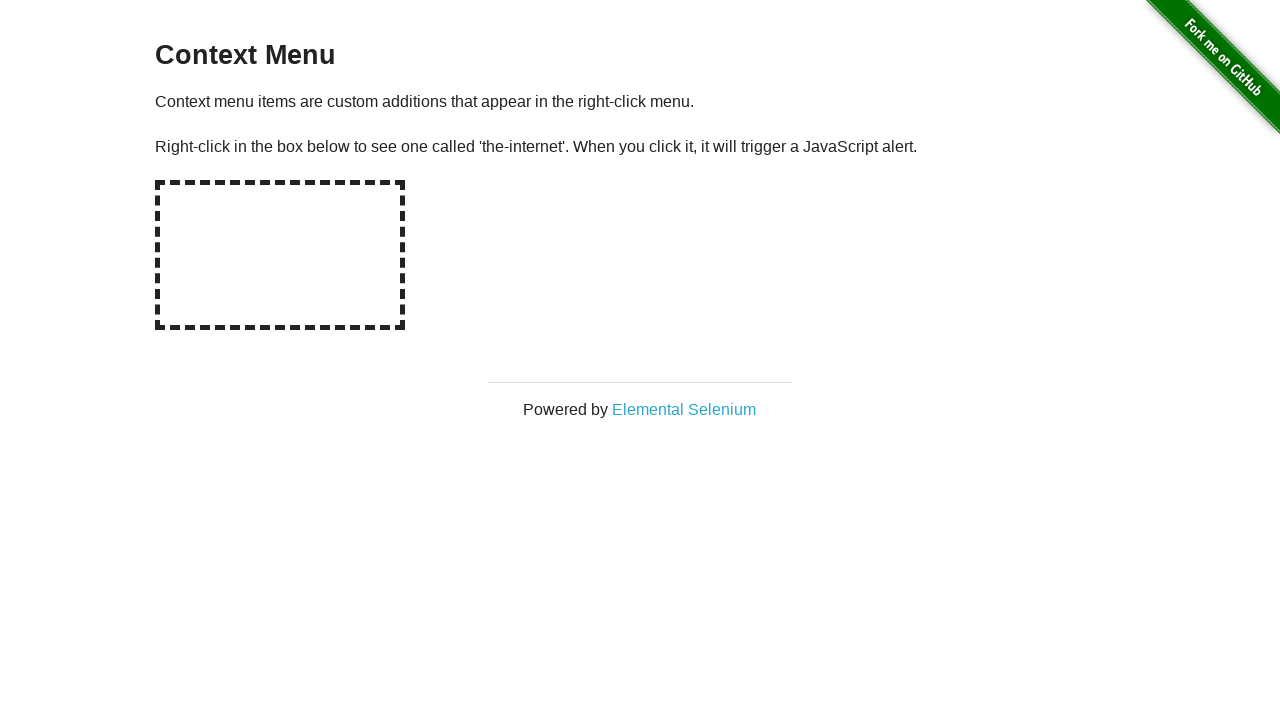

Set up dialog handler to accept alerts
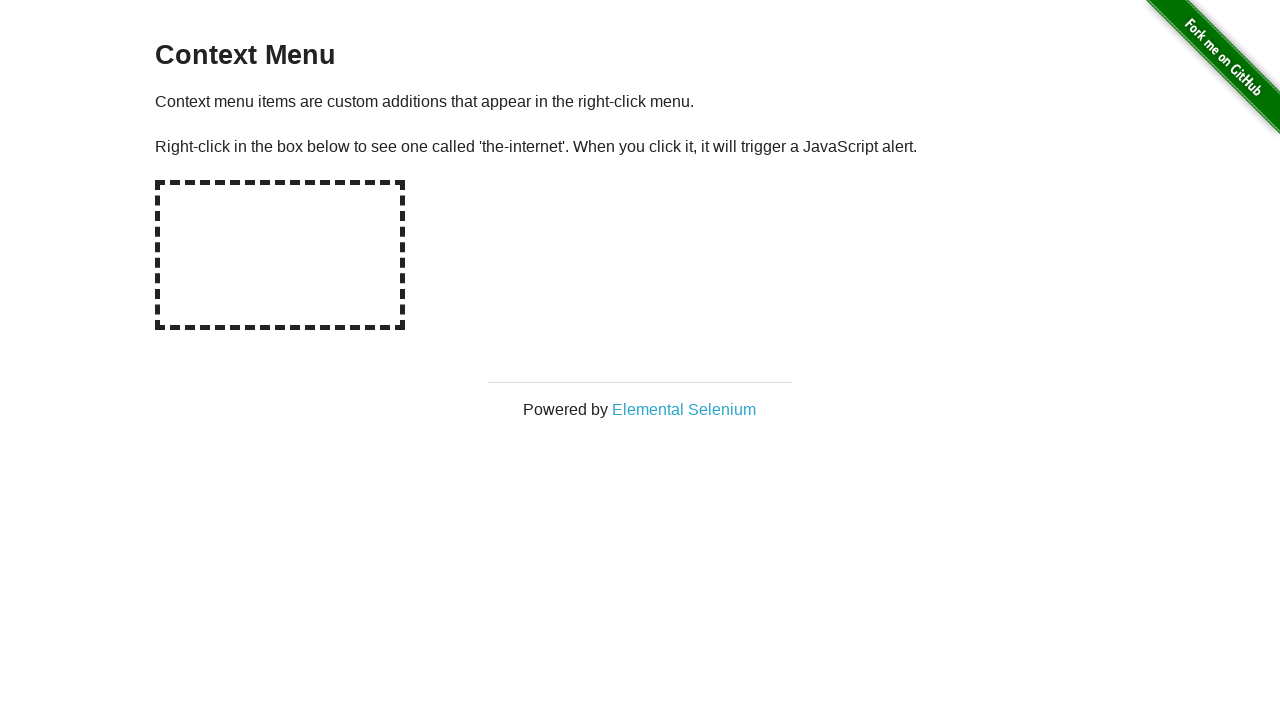

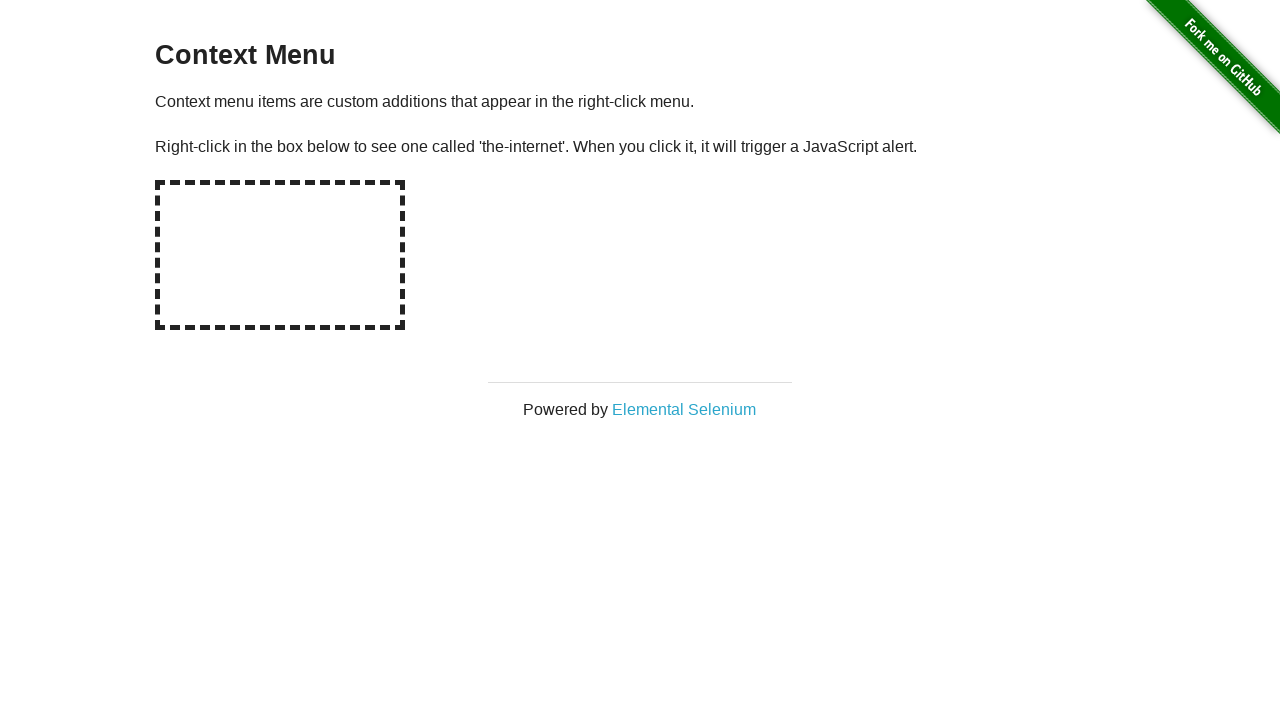